Tests a slow calculator web application by clicking buttons to perform the calculation 1 + 3 and waiting for the result to appear

Starting URL: https://bonigarcia.dev/selenium-webdriver-java/slow-calculator.html

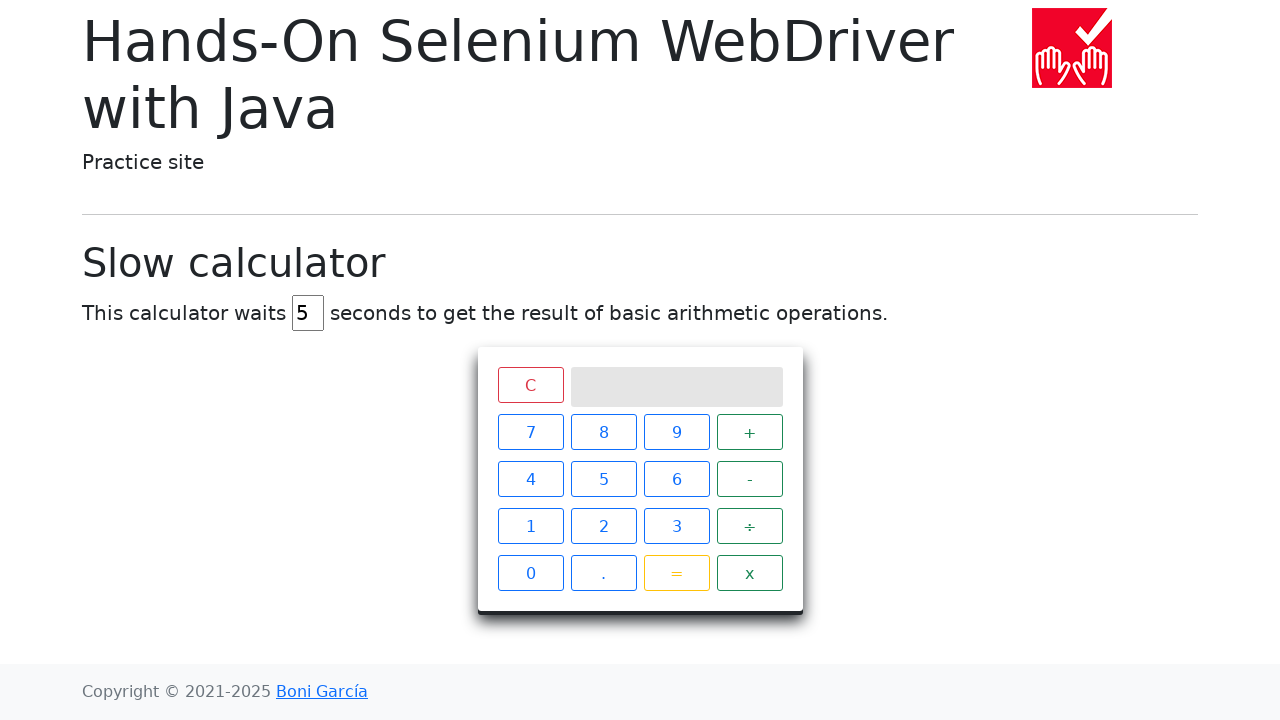

Navigated to slow calculator application
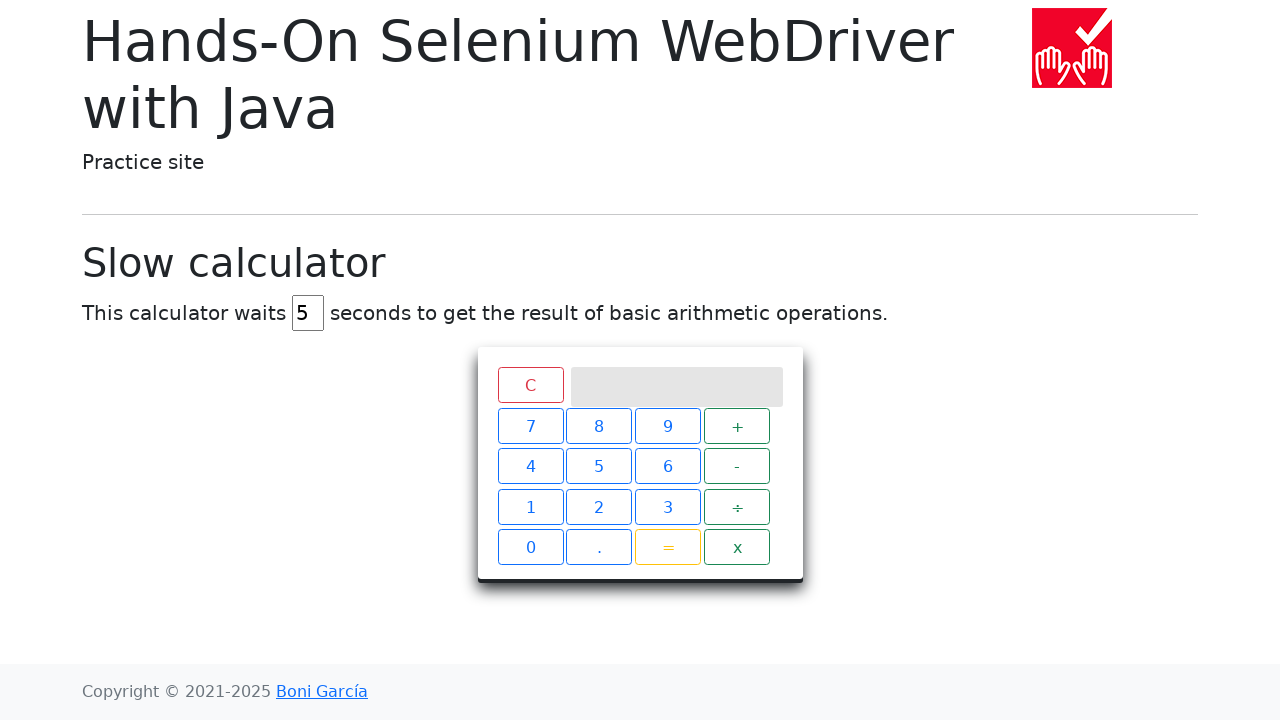

Clicked number 1 at (530, 526) on xpath=//span[text()='1']
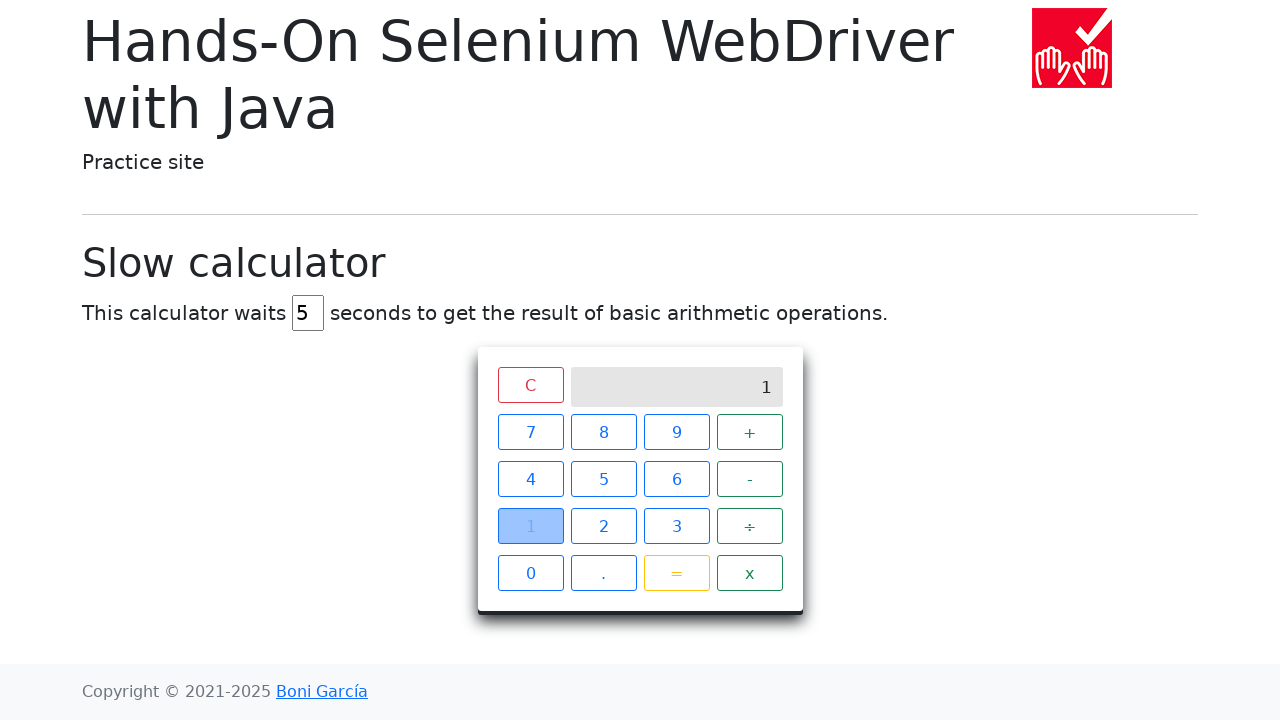

Clicked plus operator at (750, 432) on xpath=//span[text()='+']
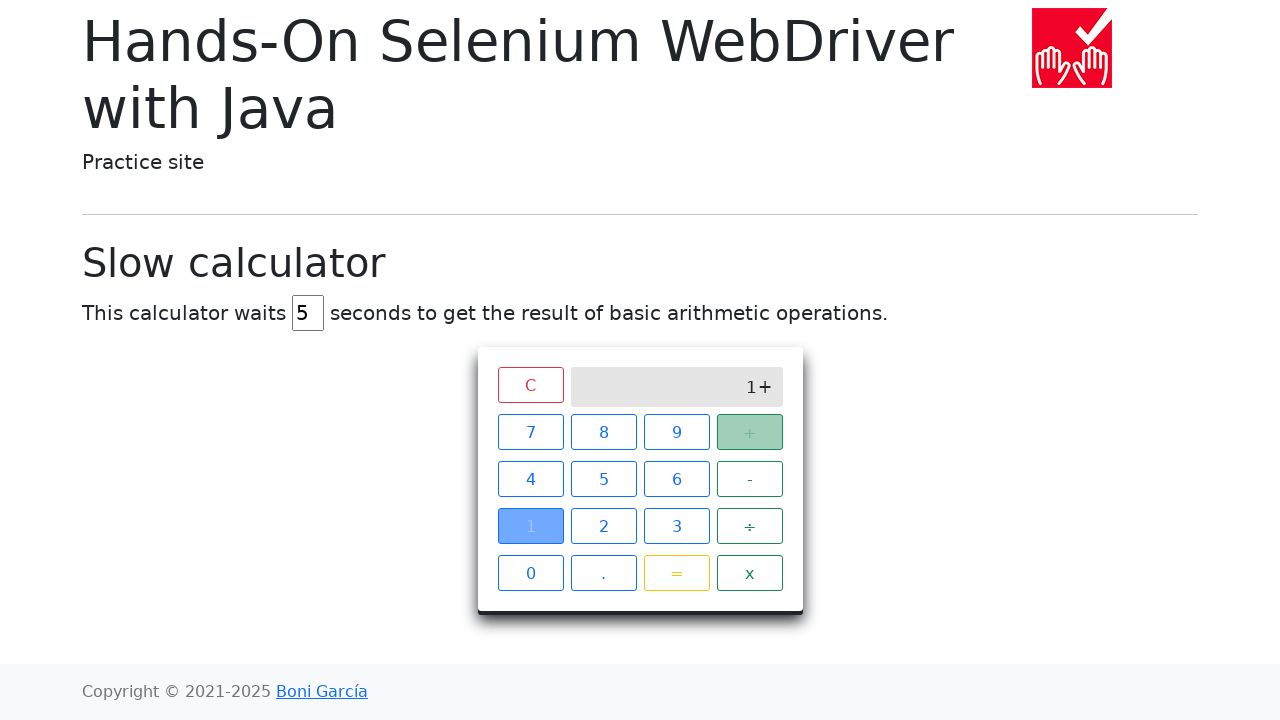

Clicked number 3 at (676, 526) on xpath=//span[text()='3']
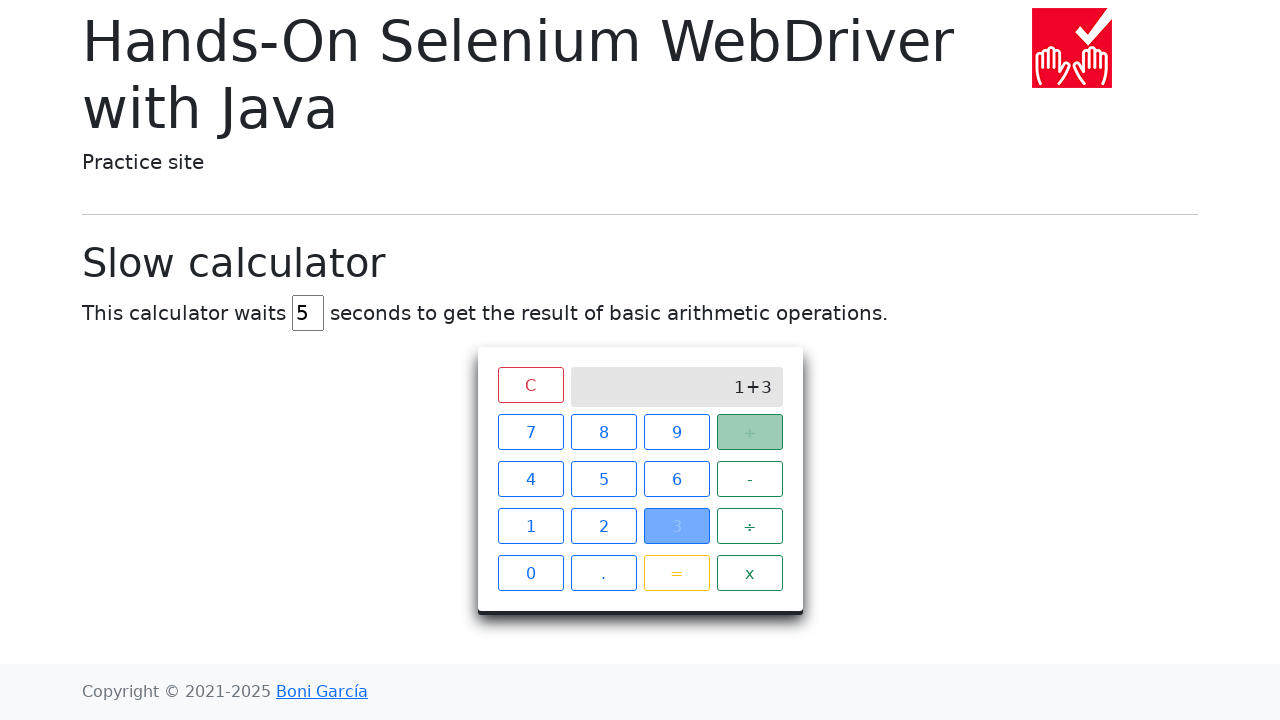

Clicked equals button at (676, 573) on xpath=//span[text()='=']
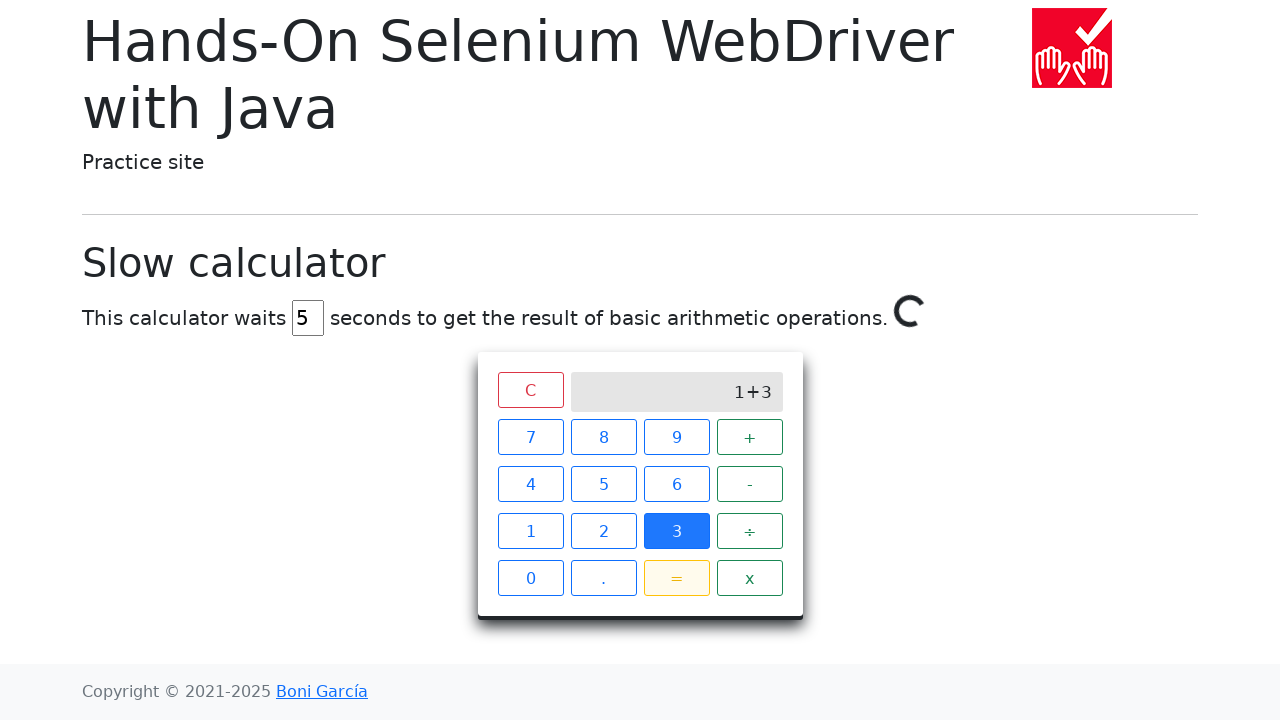

Calculator result '4' appeared on screen
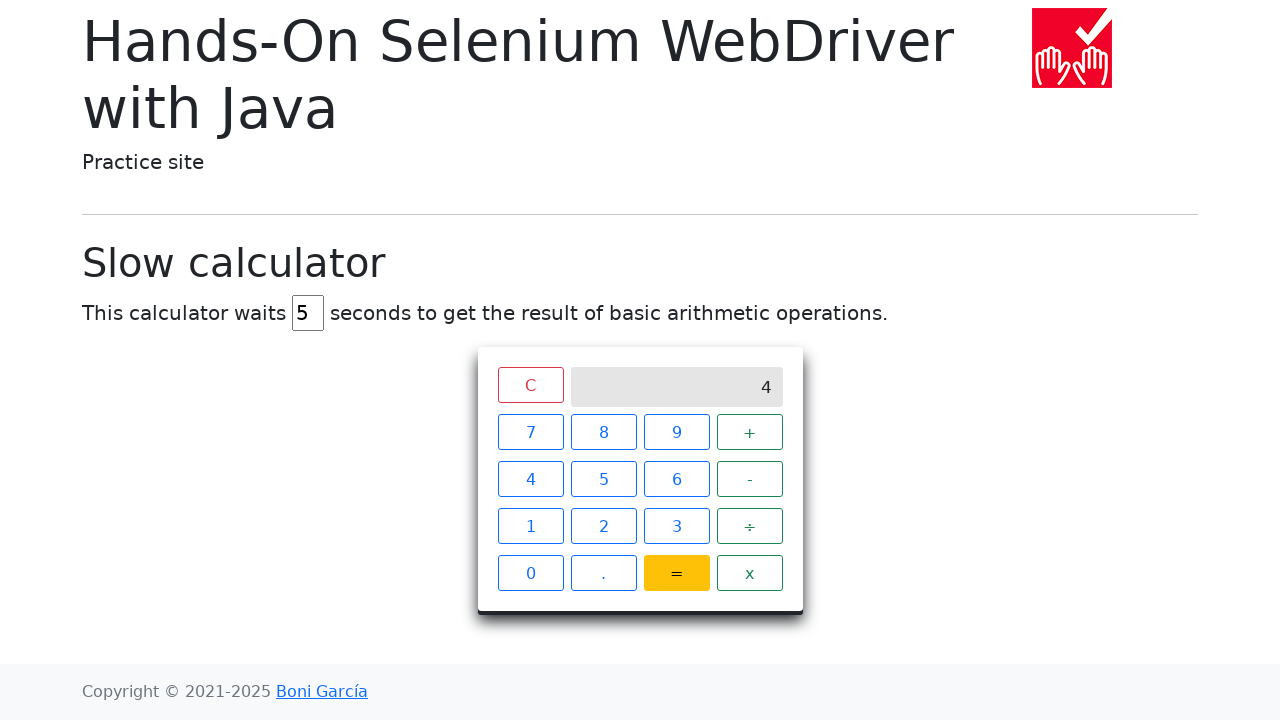

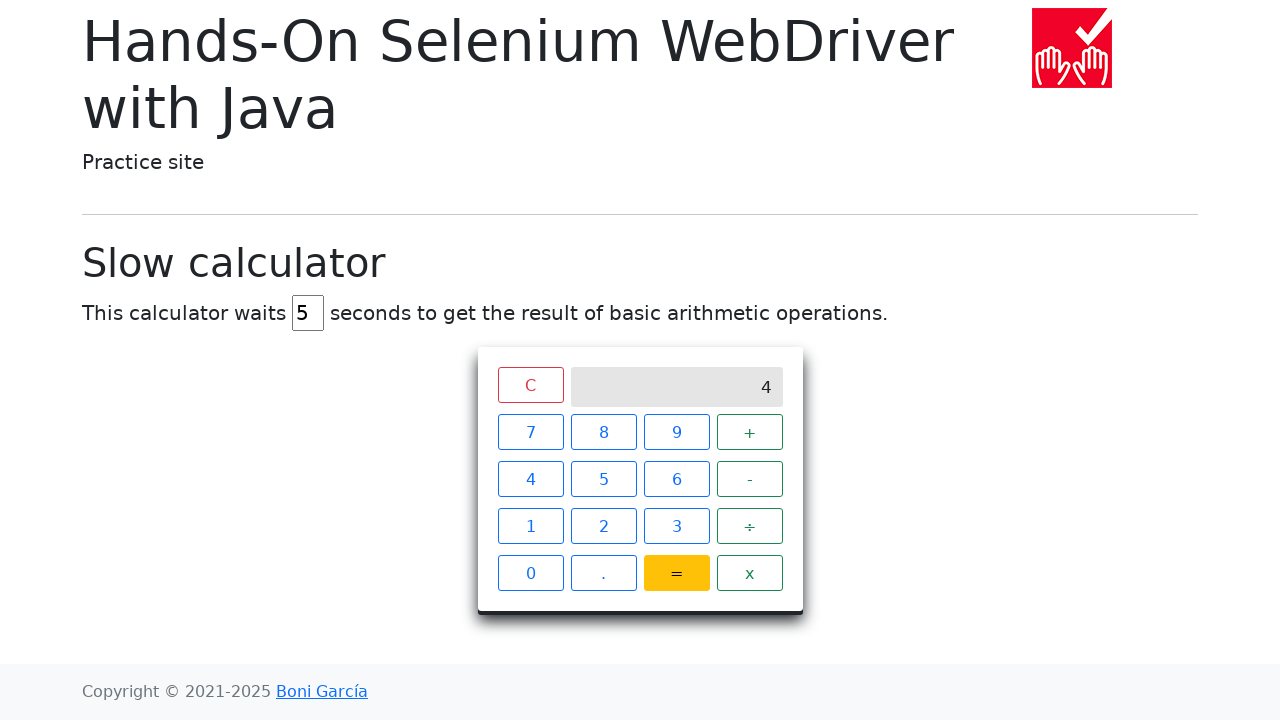